Tests YouTube search functionality by entering a search query and submitting the search form

Starting URL: https://youtube.com

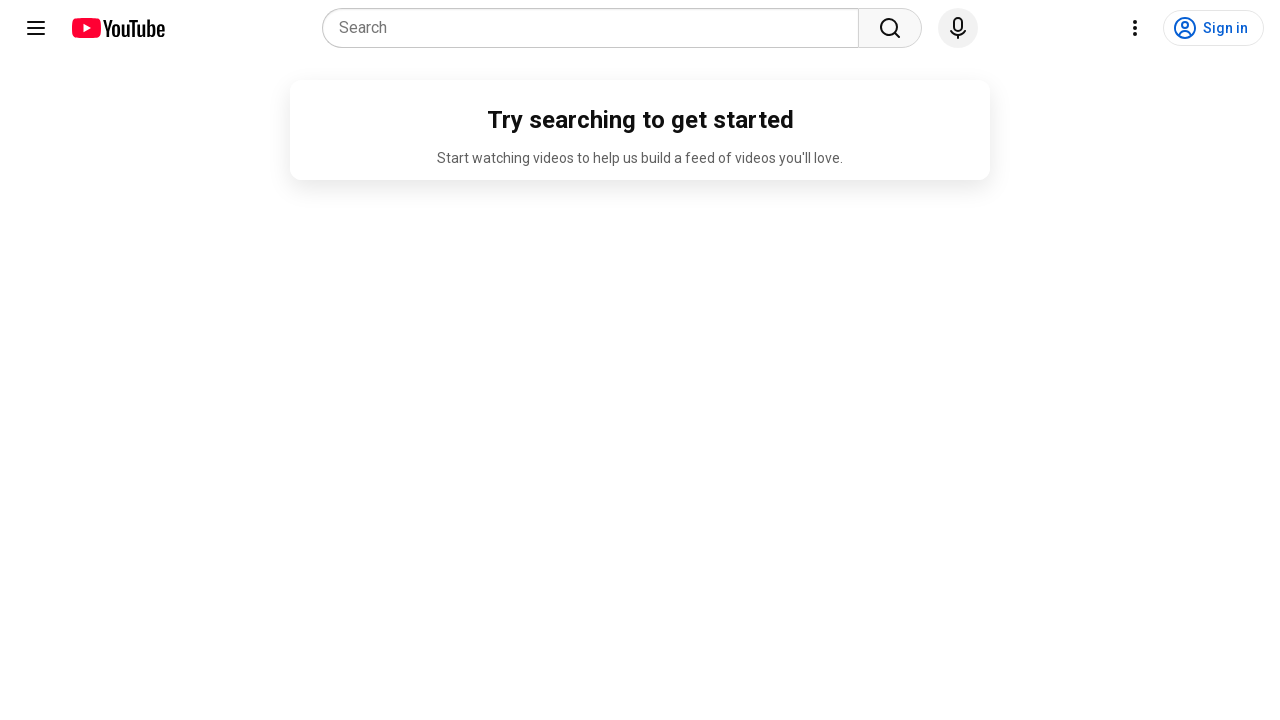

Filled YouTube search box with 'NEW ORLEANS SAINTS' on input[name='search_query']
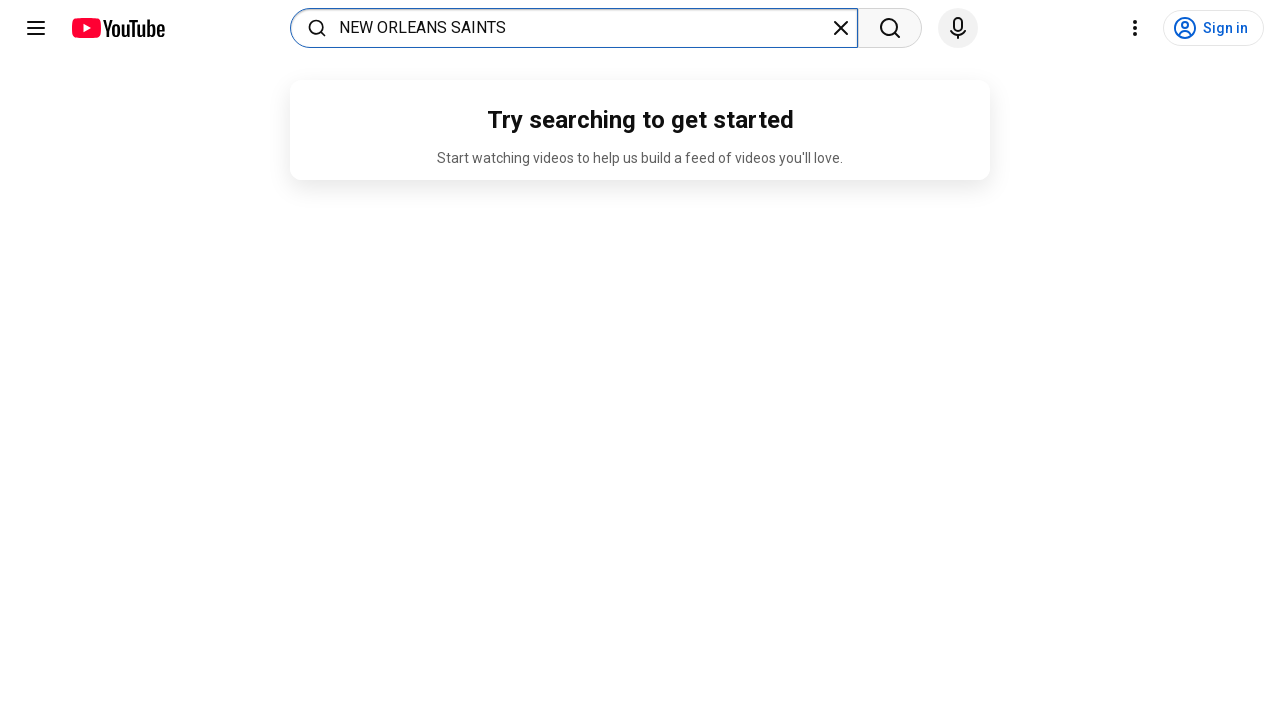

Pressed Enter to submit YouTube search query on input[name='search_query']
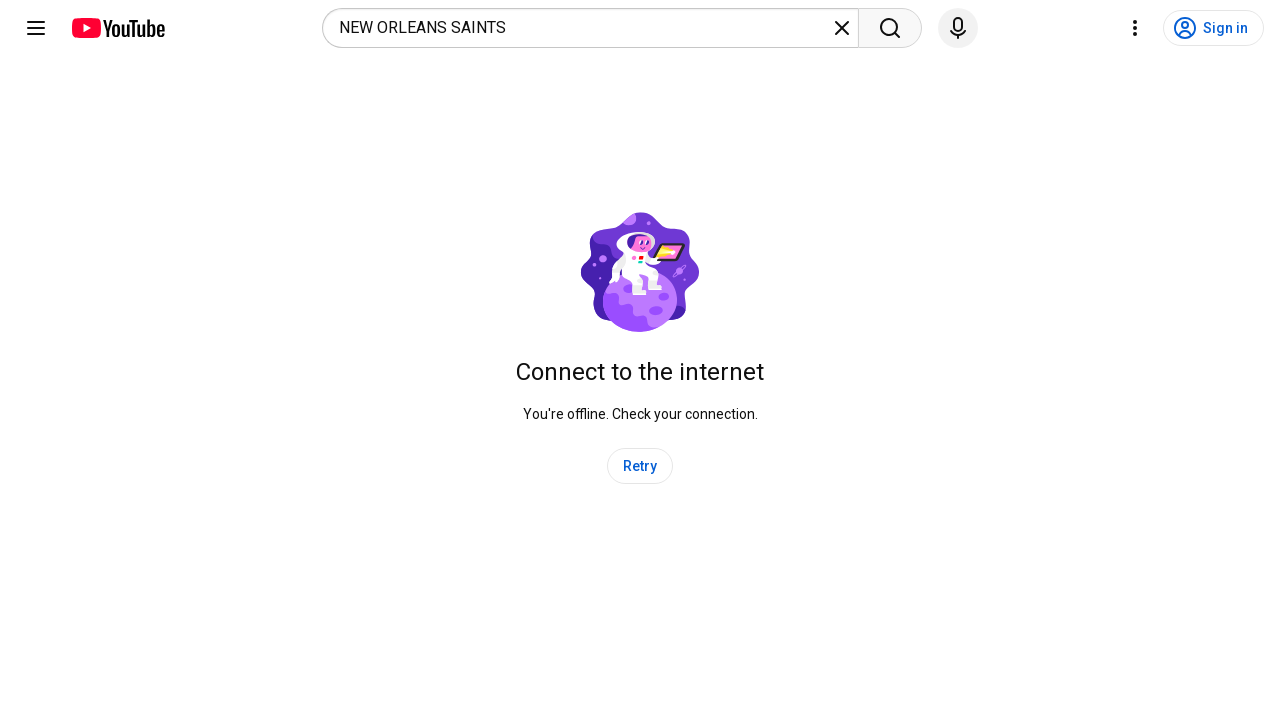

YouTube search results loaded successfully
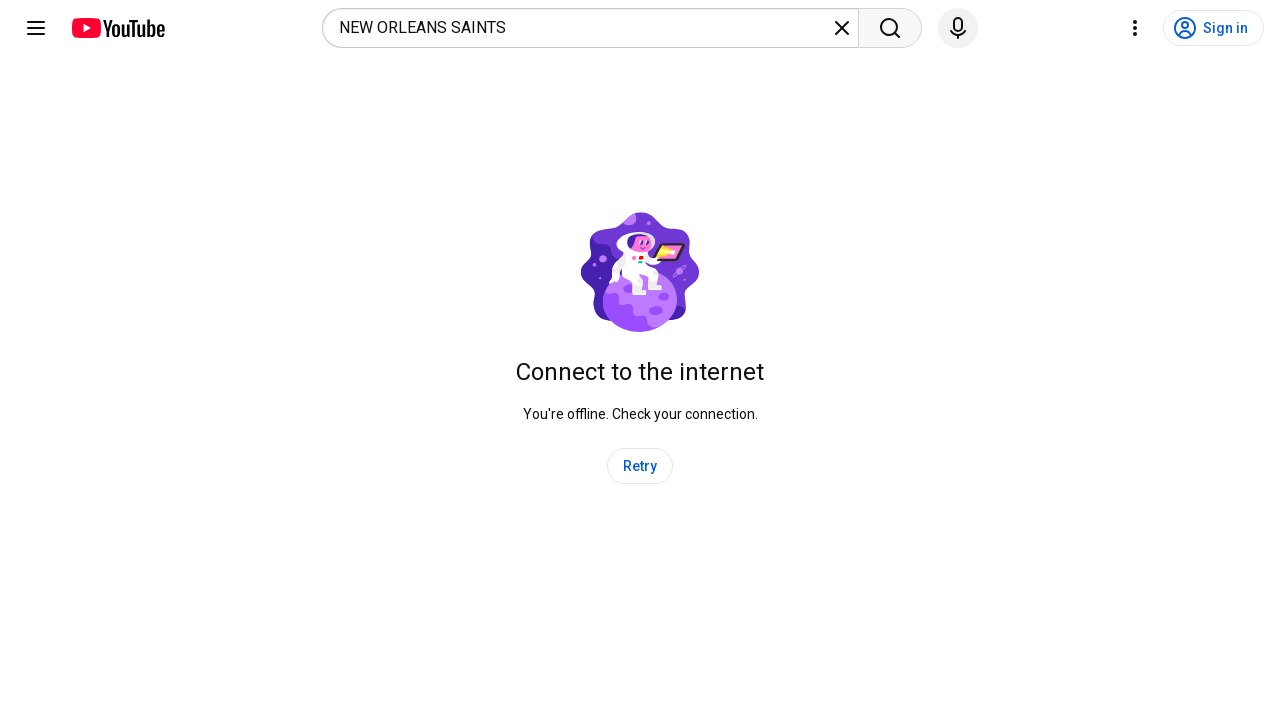

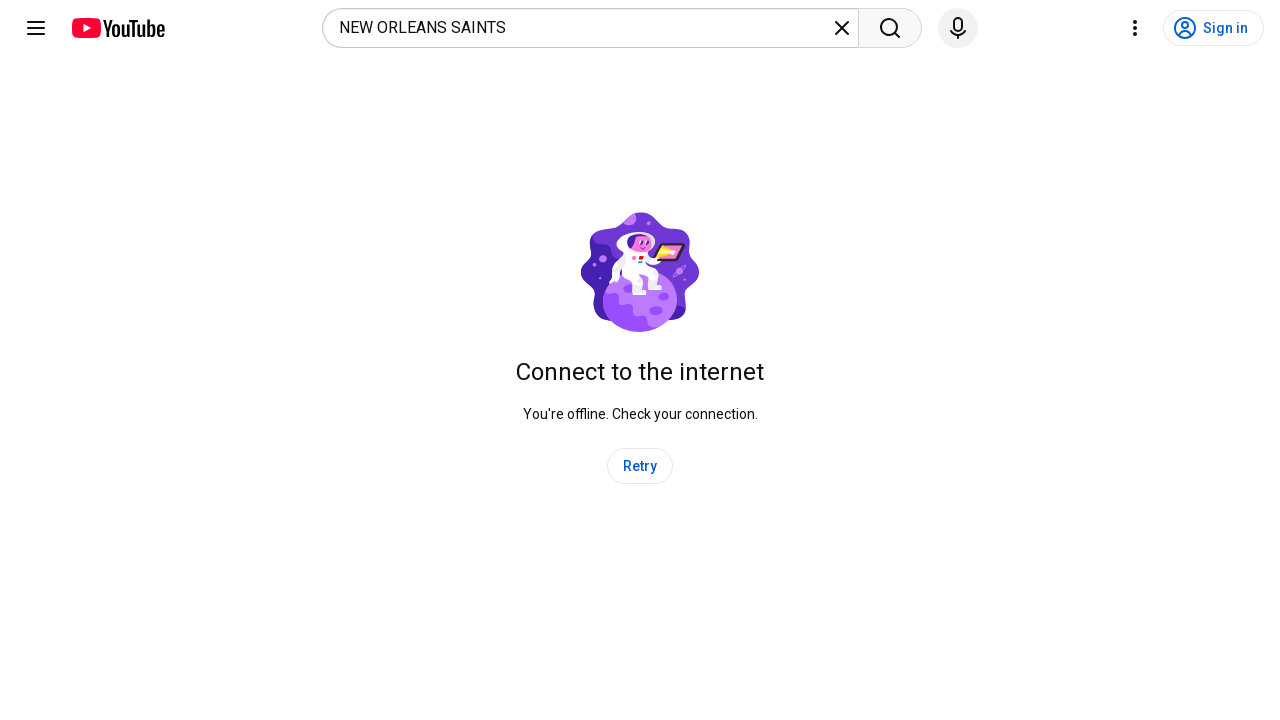